Tests the add-to-cart functionality by clicking the 'Add to Cart' button on a product page and verifying that a success alert is displayed.

Starting URL: https://awesomeqa.com/ui/index.php?route=product/product&product_id=40

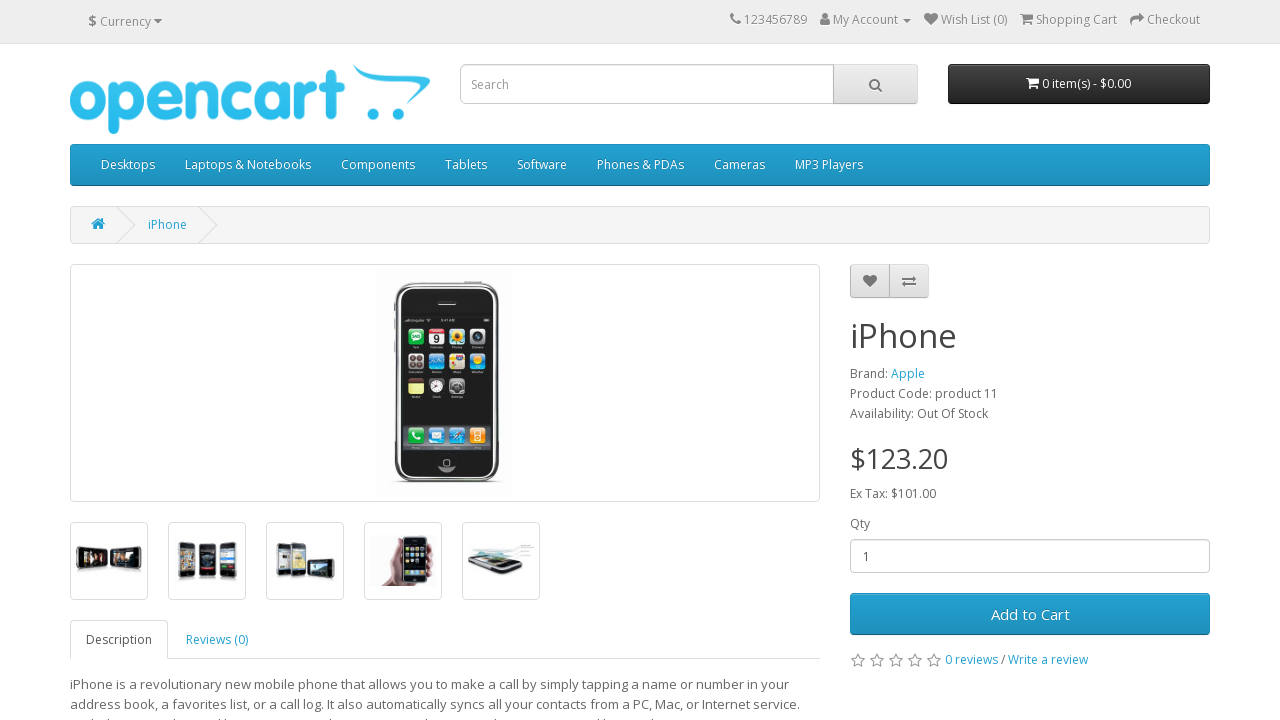

Clicked the 'Add to Cart' button at (1030, 614) on #button-cart
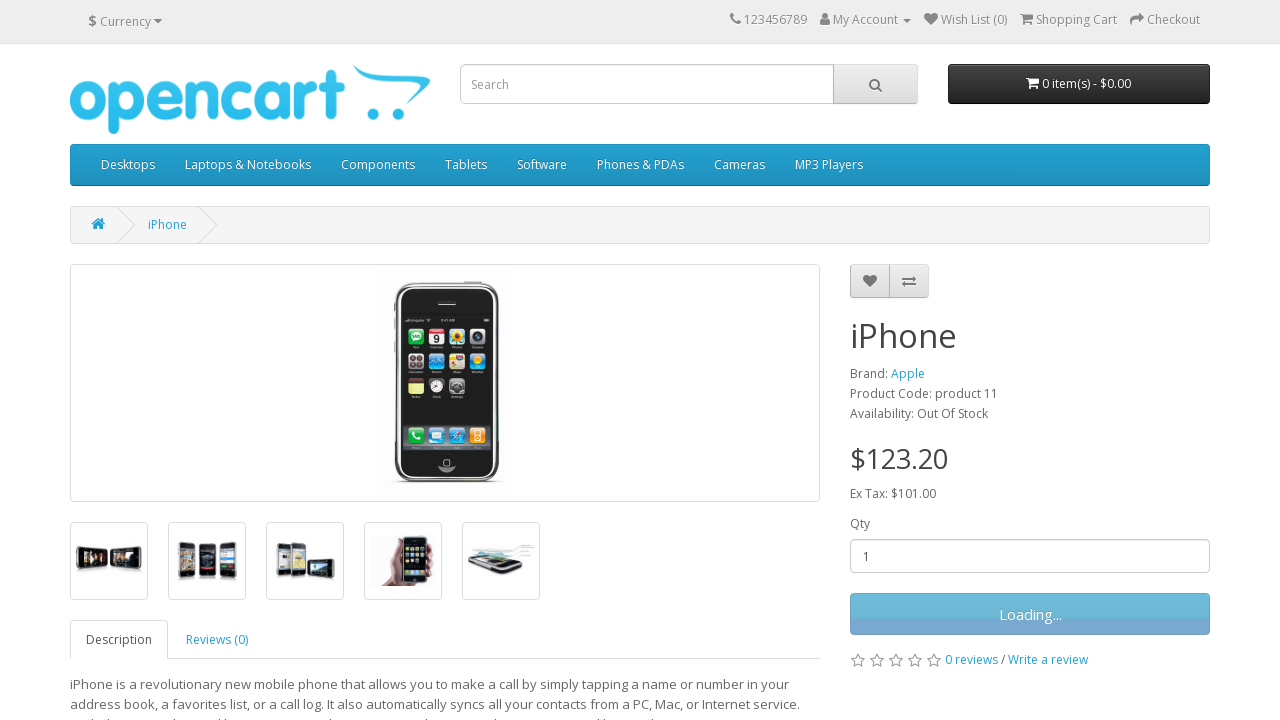

Success alert appeared on the page
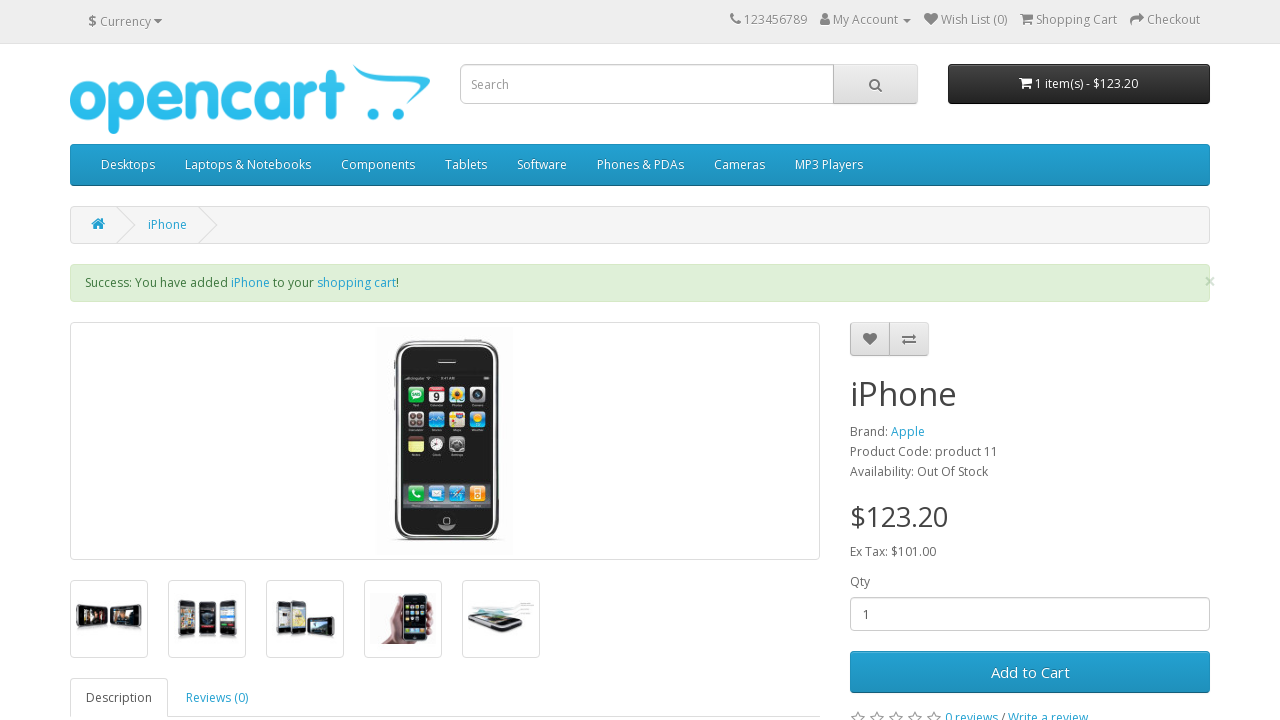

Located the success alert element
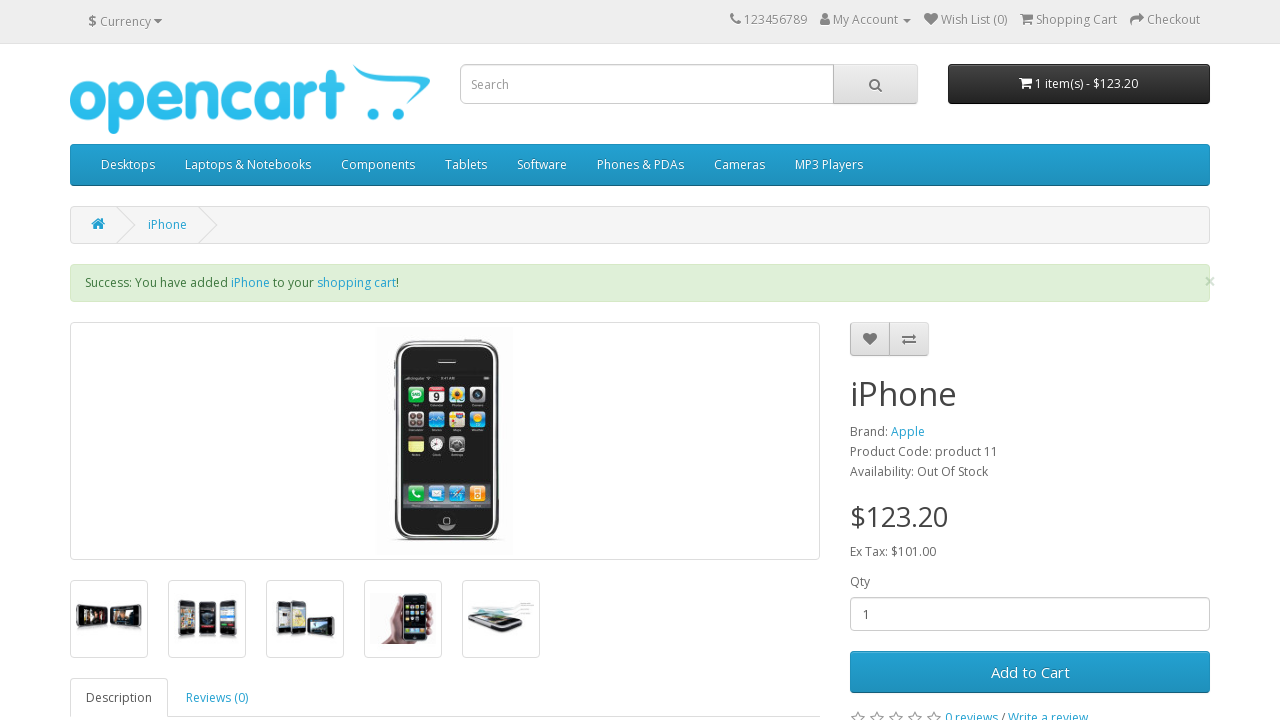

Verified that the success alert is visible
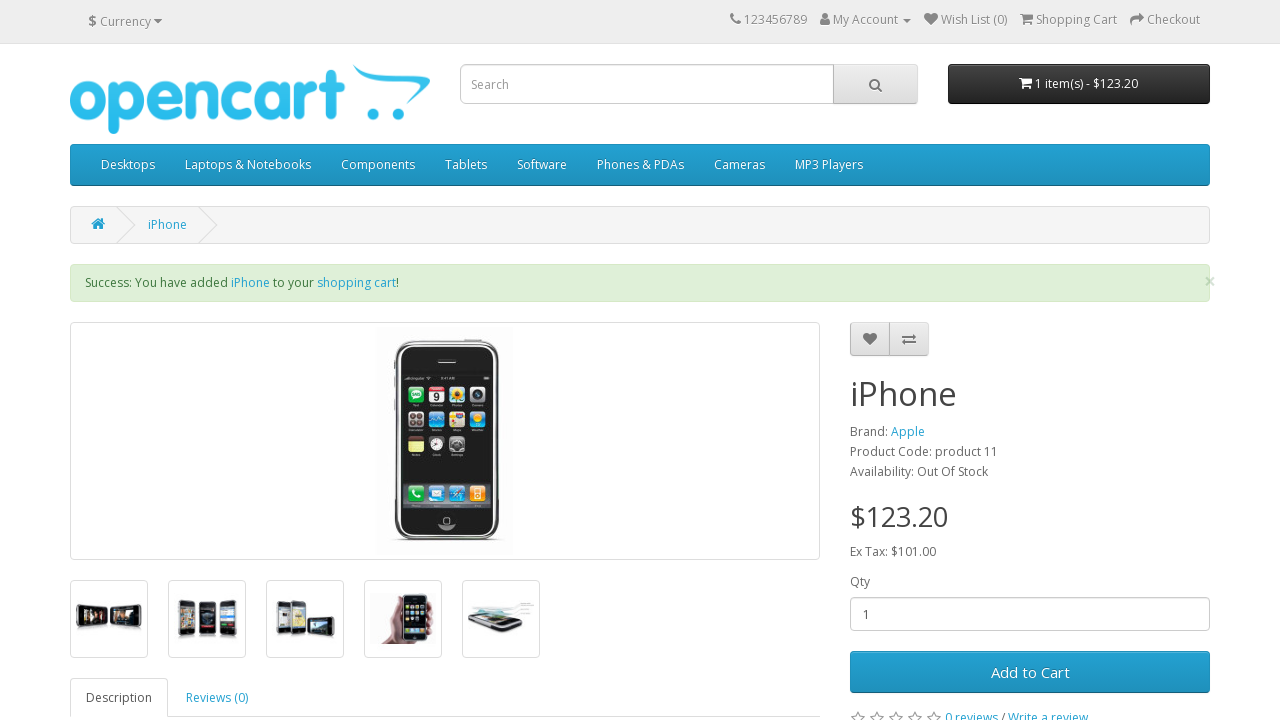

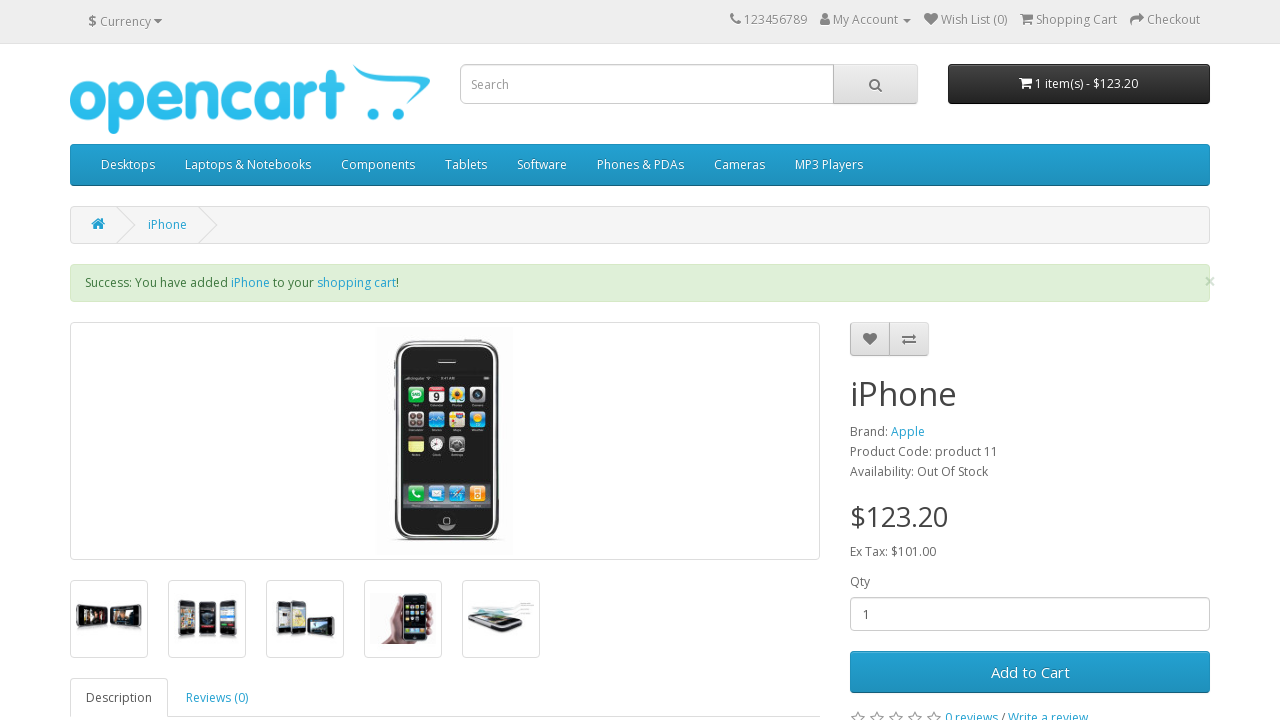